Tests JavaScript alert handling on demoqa.com by clicking the alert button and accepting the alert dialog, then clicking the confirm button

Starting URL: https://demoqa.com/alerts

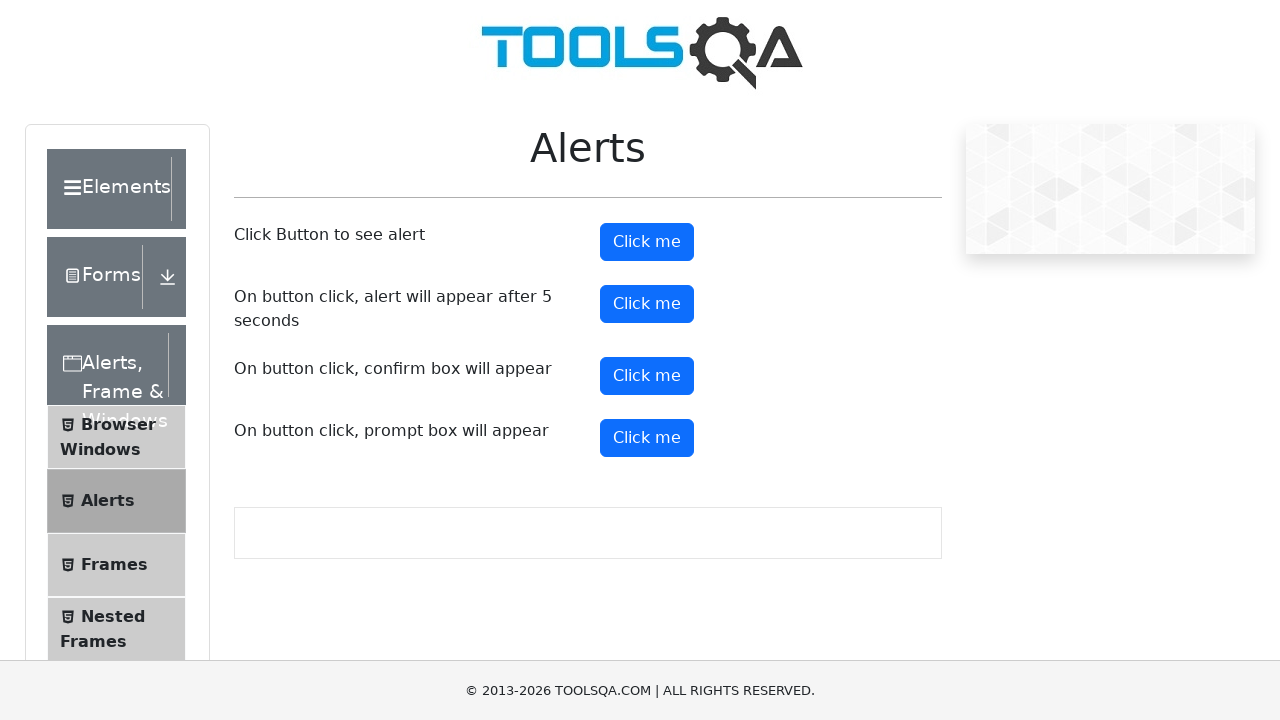

Clicked alert button to trigger JavaScript alert at (647, 242) on button#alertButton
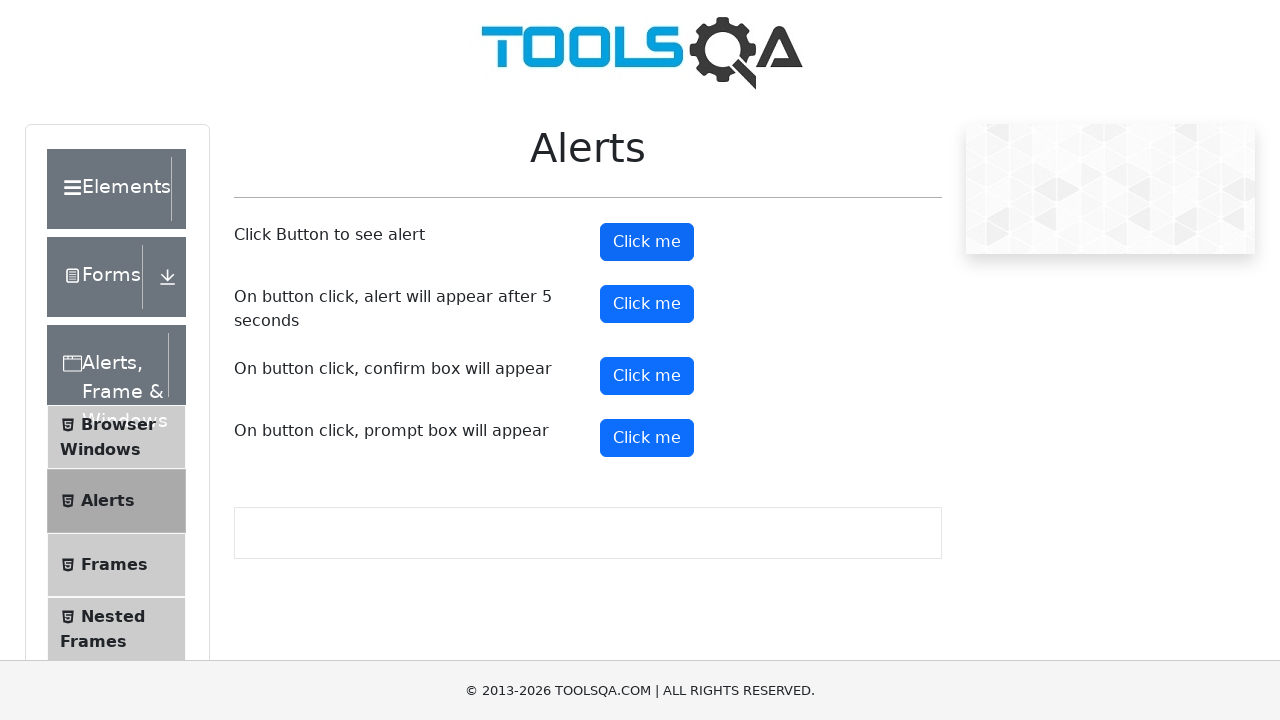

Set up dialog handler to accept alerts
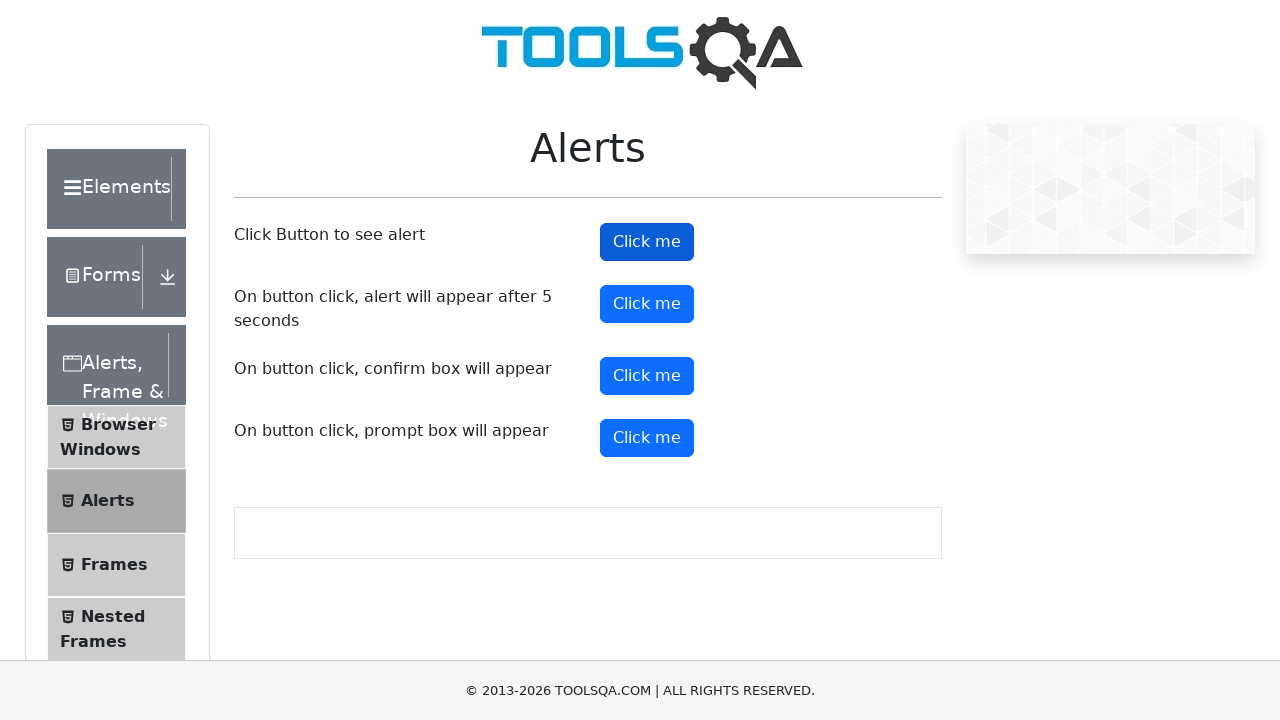

Clicked alert button again to trigger alert with handler in place at (647, 242) on button#alertButton
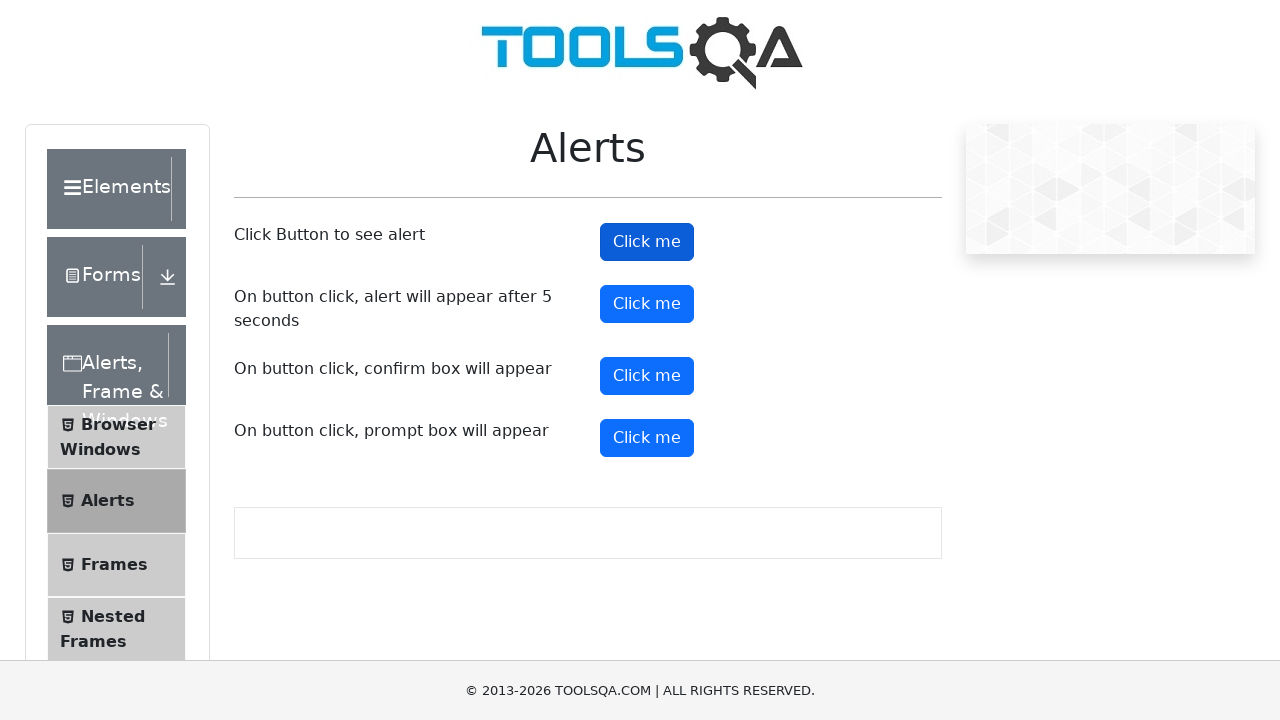

Waited 500ms for alert to be handled
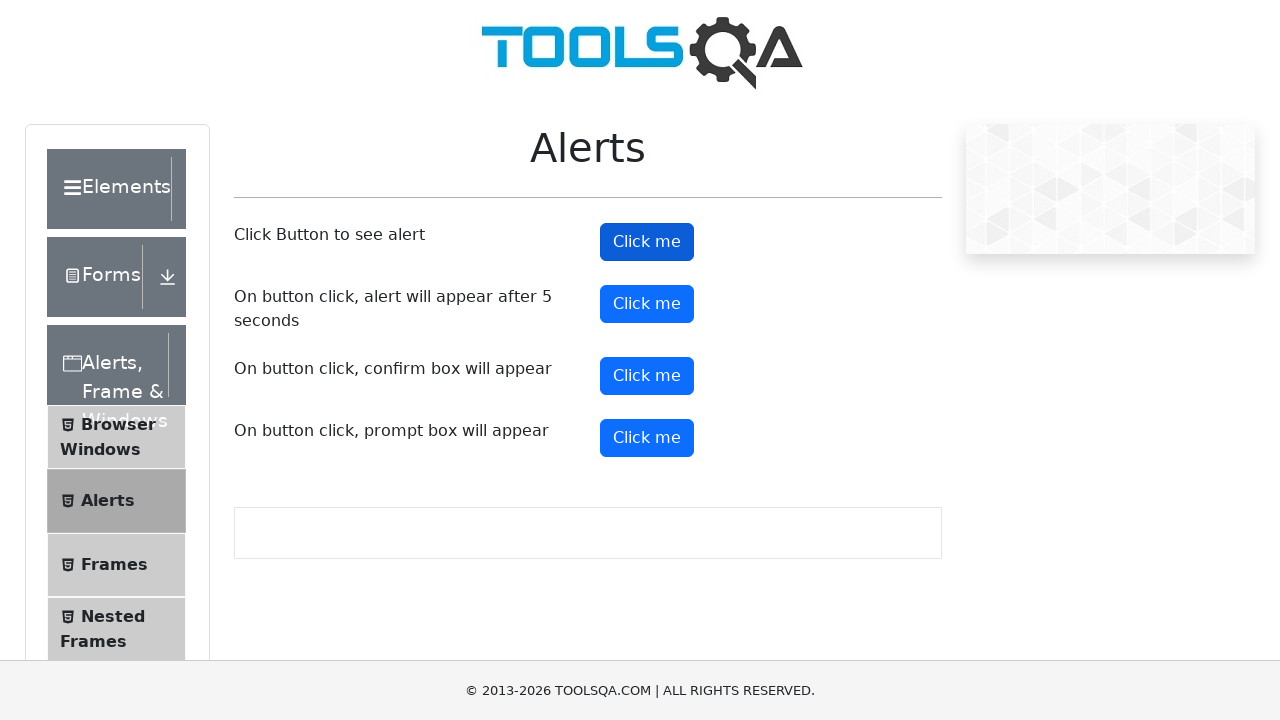

Clicked confirm button to trigger confirm dialog at (647, 376) on button#confirmButton
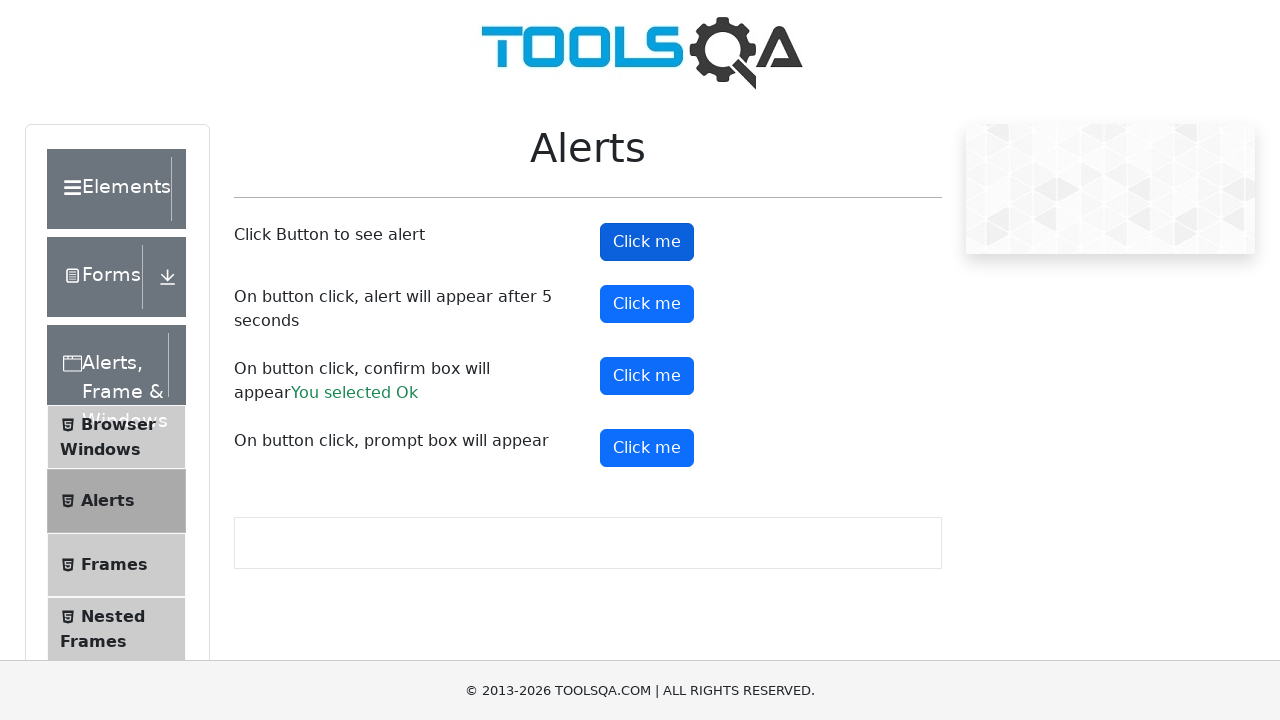

Confirm result message appeared
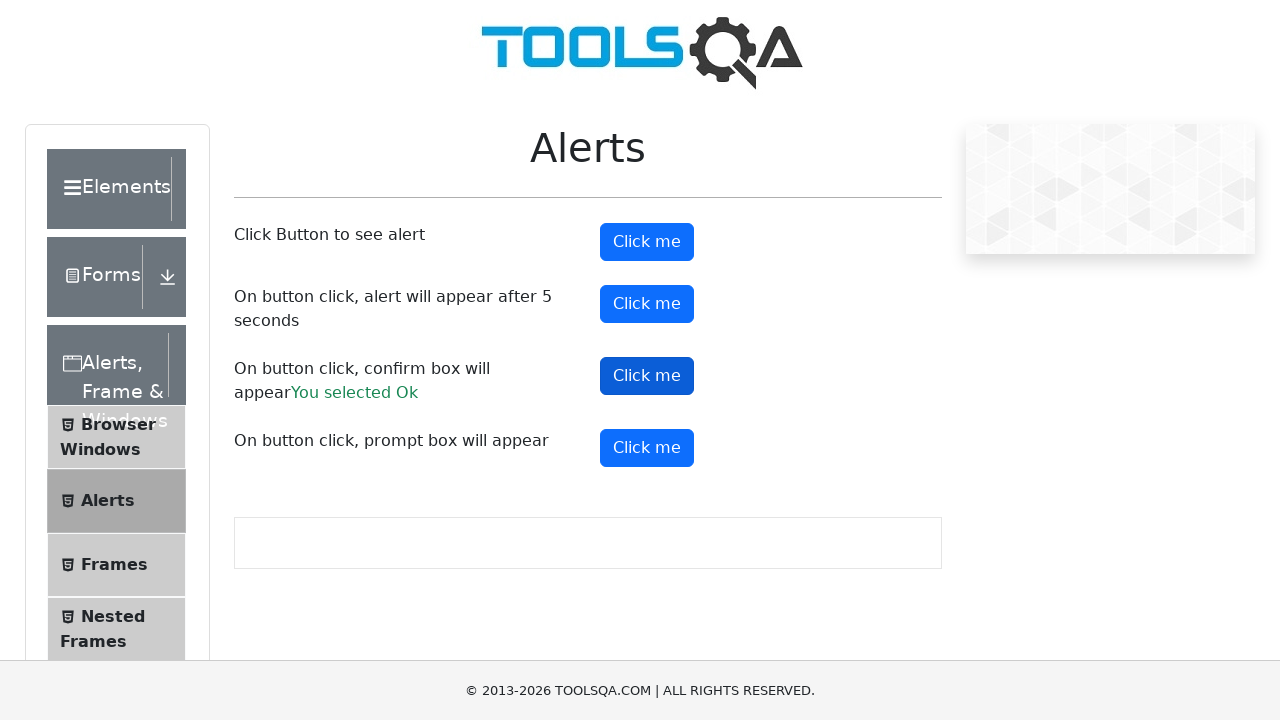

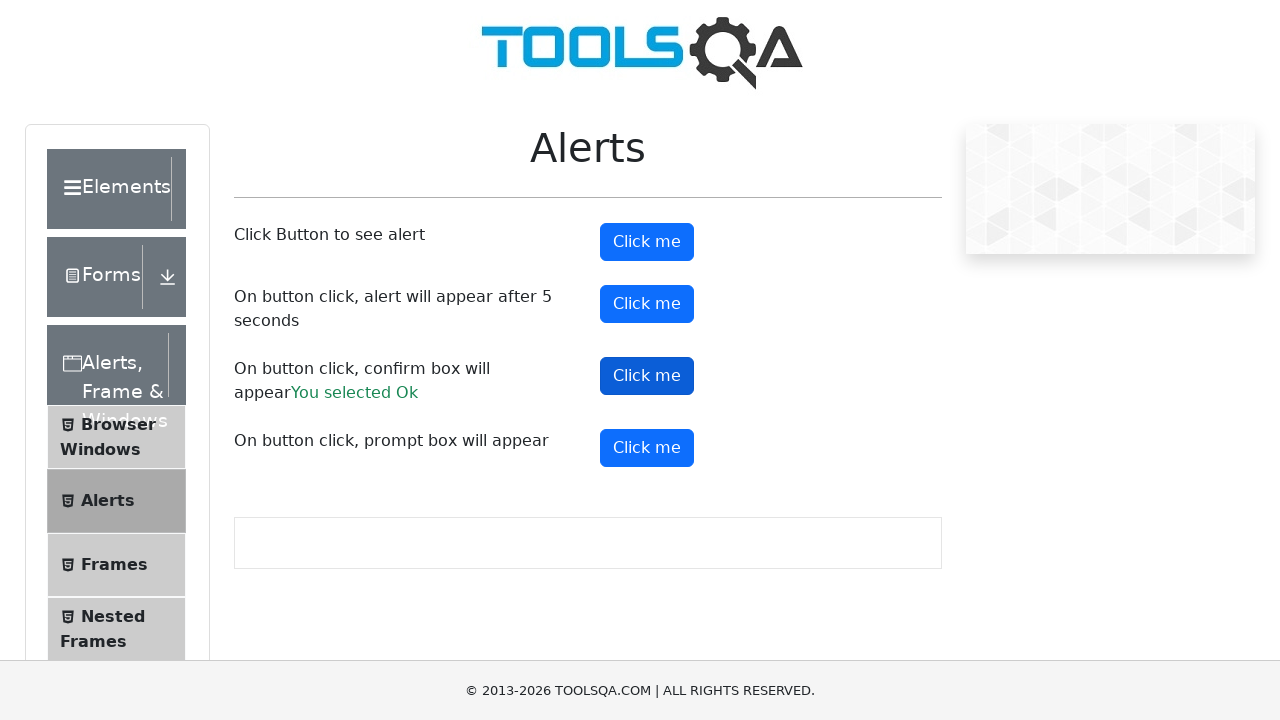